Tests editing a todo item by double-clicking and changing its text

Starting URL: https://demo.playwright.dev/todomvc

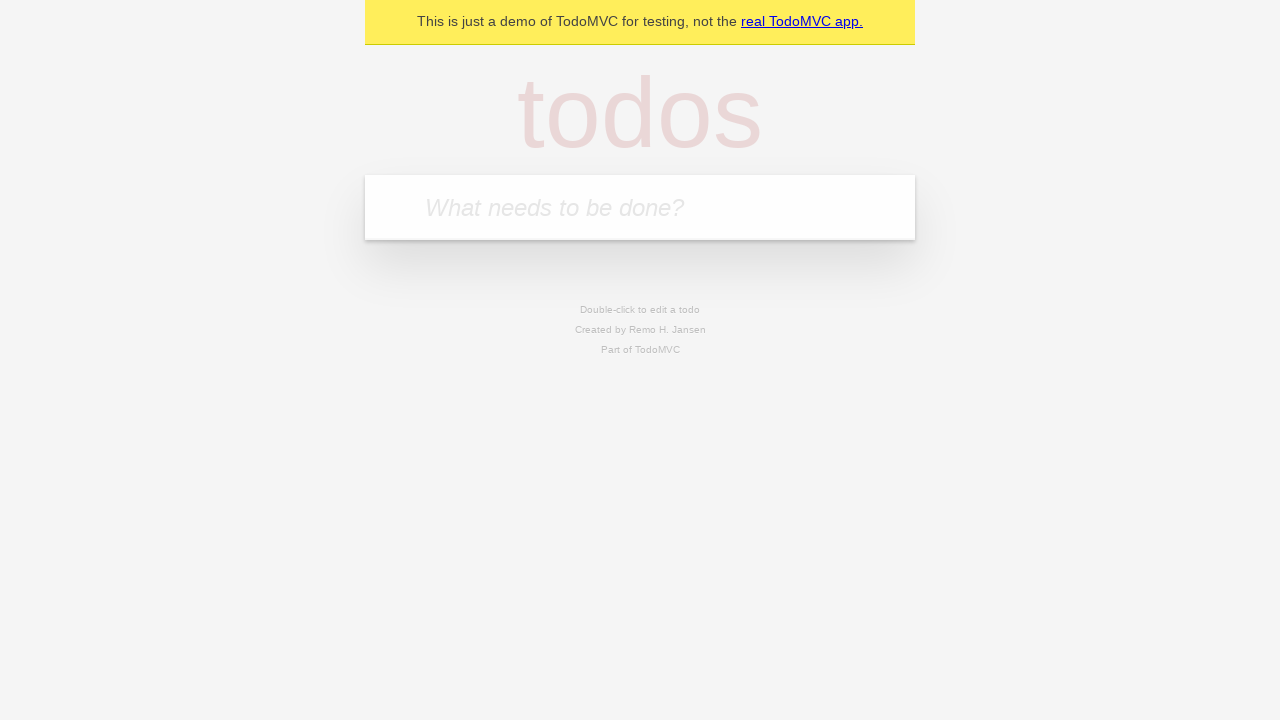

Filled new todo input with 'buy some cheese' on internal:attr=[placeholder="What needs to be done?"i]
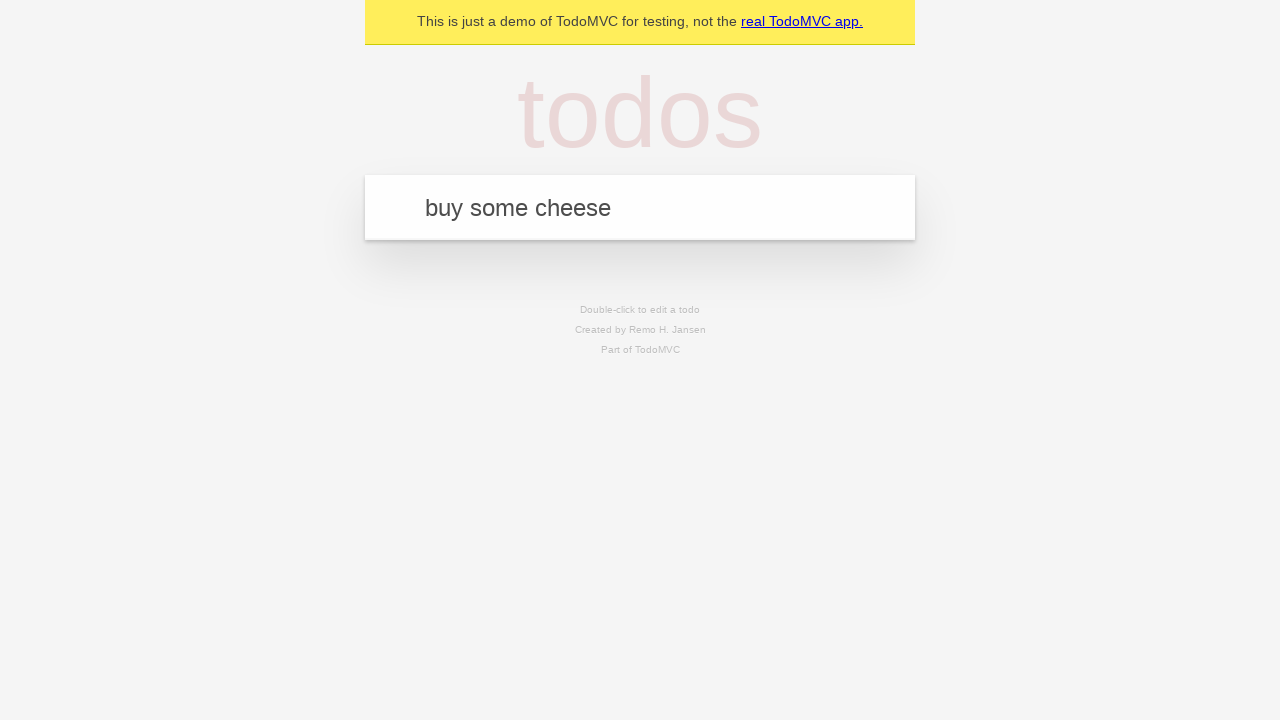

Pressed Enter to add todo 'buy some cheese' on internal:attr=[placeholder="What needs to be done?"i]
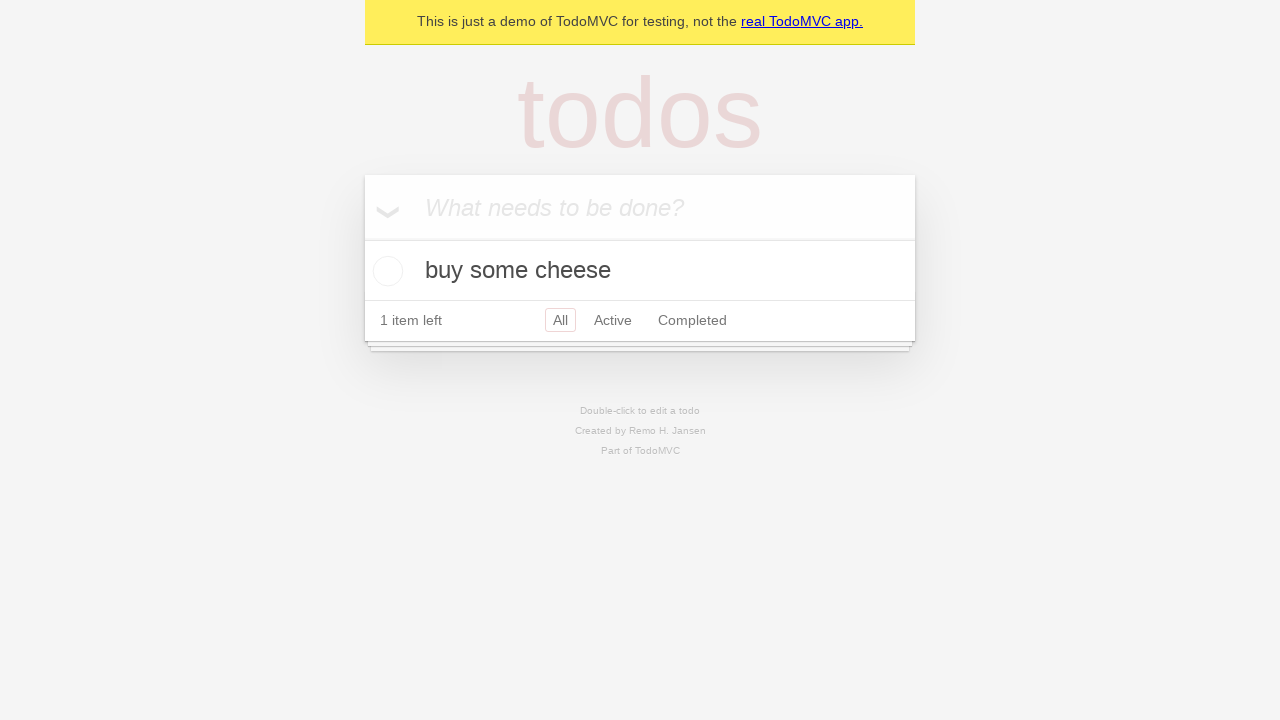

Filled new todo input with 'feed the cat' on internal:attr=[placeholder="What needs to be done?"i]
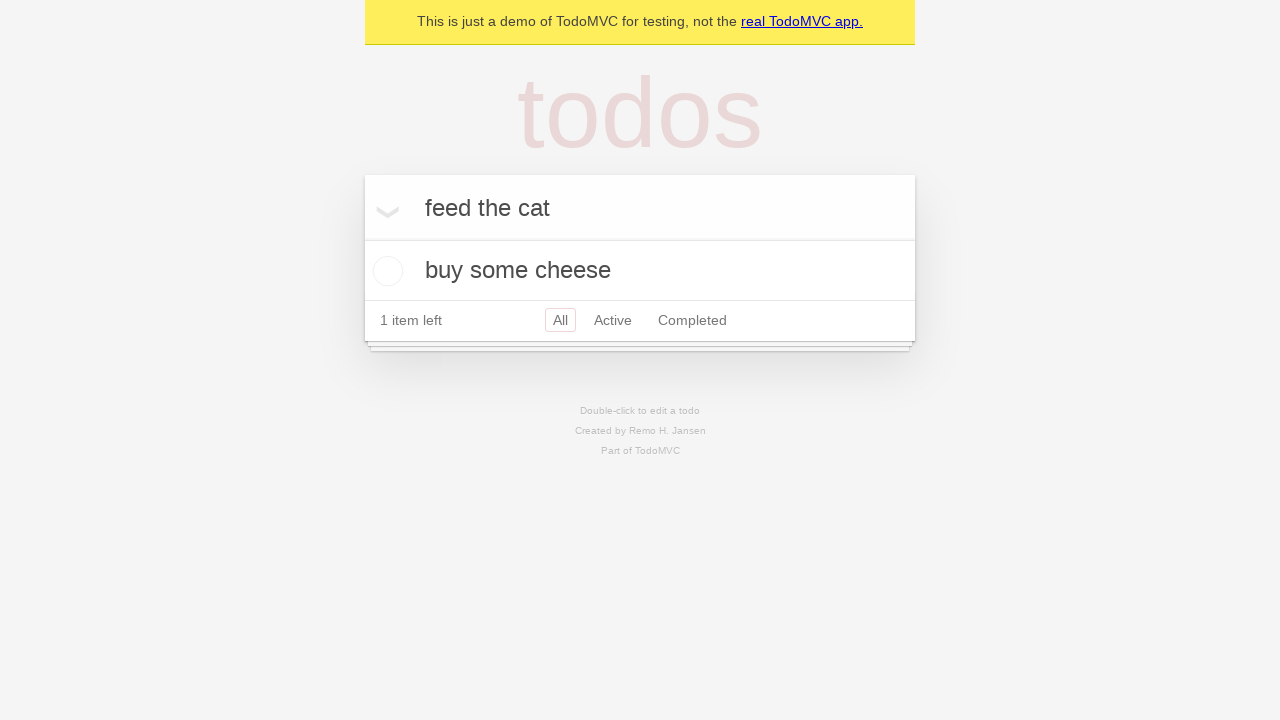

Pressed Enter to add todo 'feed the cat' on internal:attr=[placeholder="What needs to be done?"i]
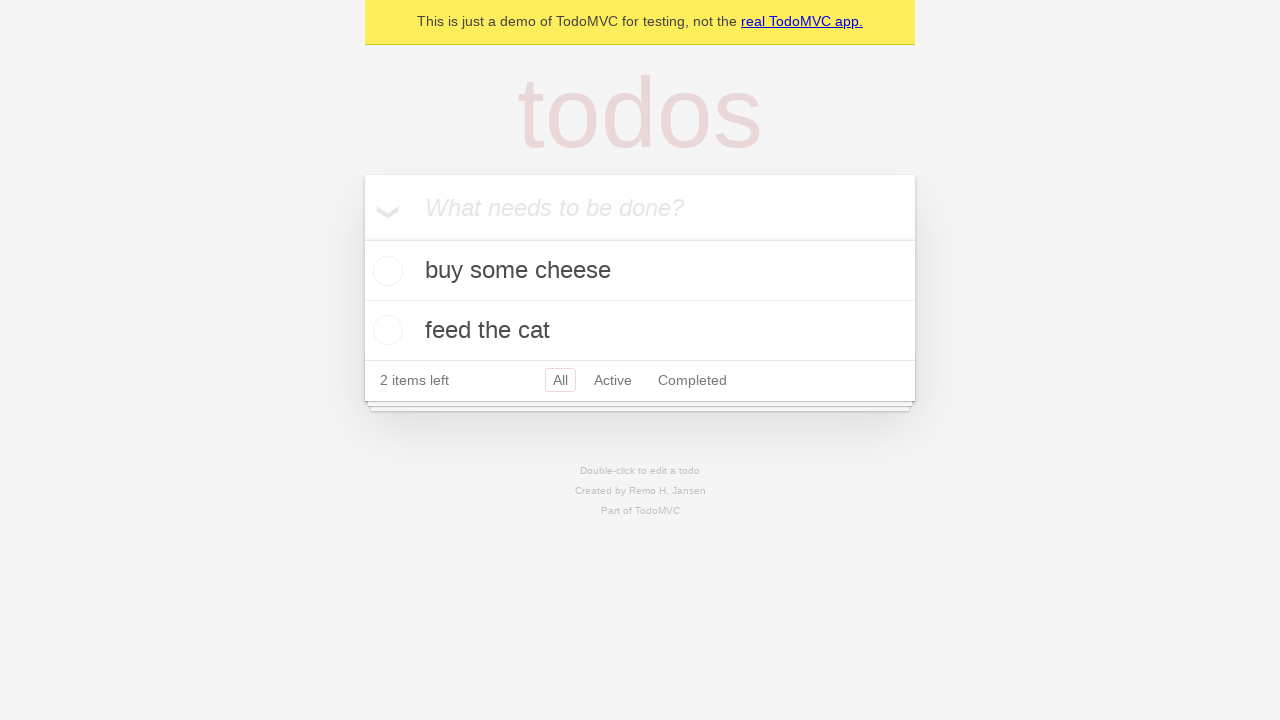

Filled new todo input with 'book a doctors appointment' on internal:attr=[placeholder="What needs to be done?"i]
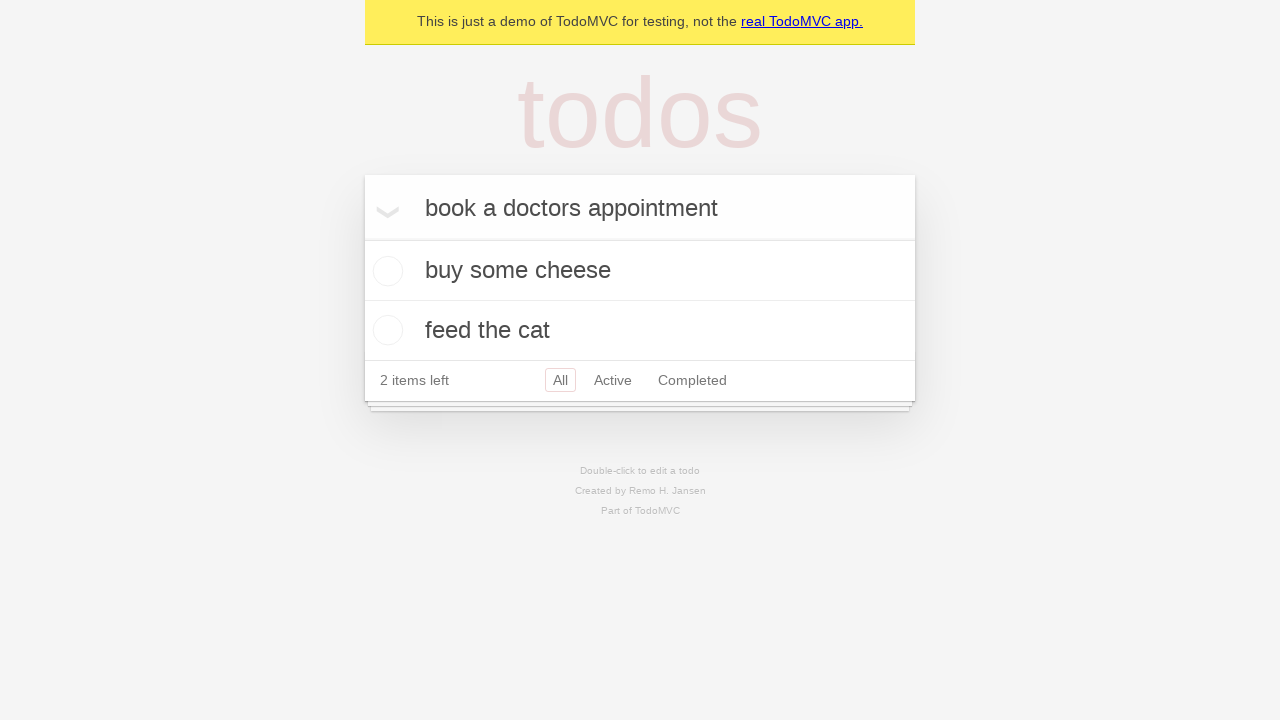

Pressed Enter to add todo 'book a doctors appointment' on internal:attr=[placeholder="What needs to be done?"i]
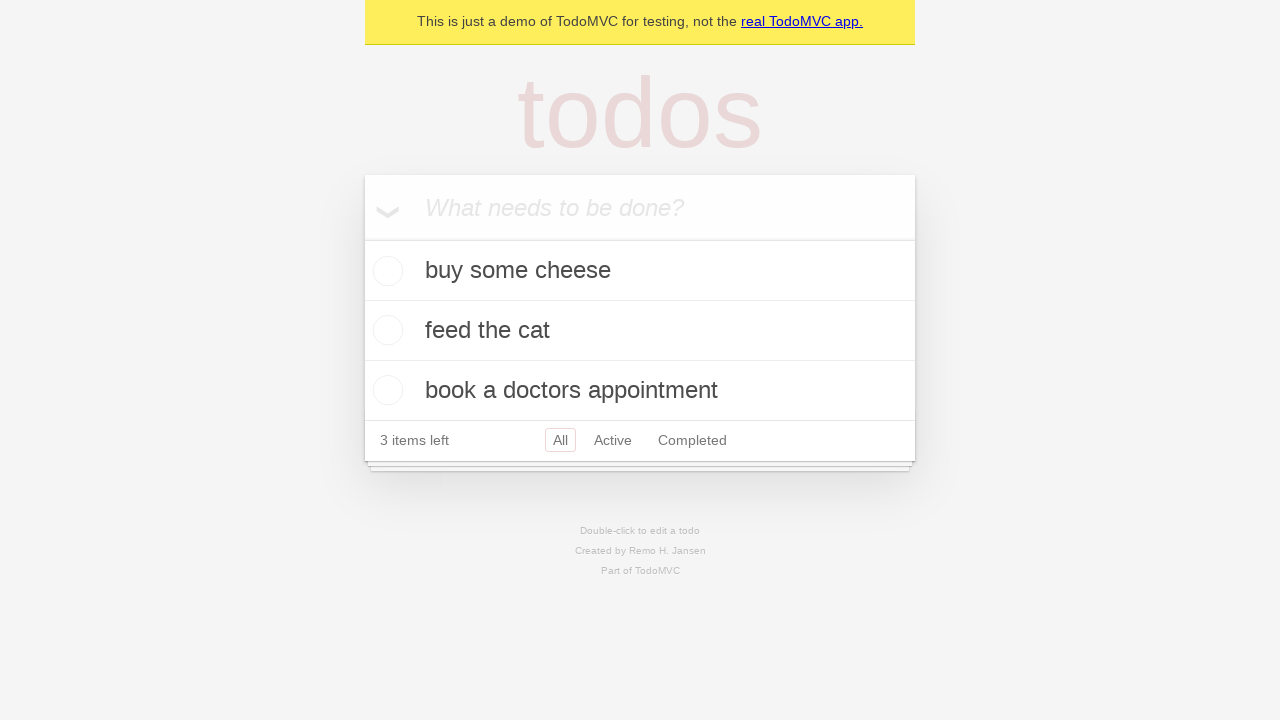

Waited for all 3 todos to load in the DOM
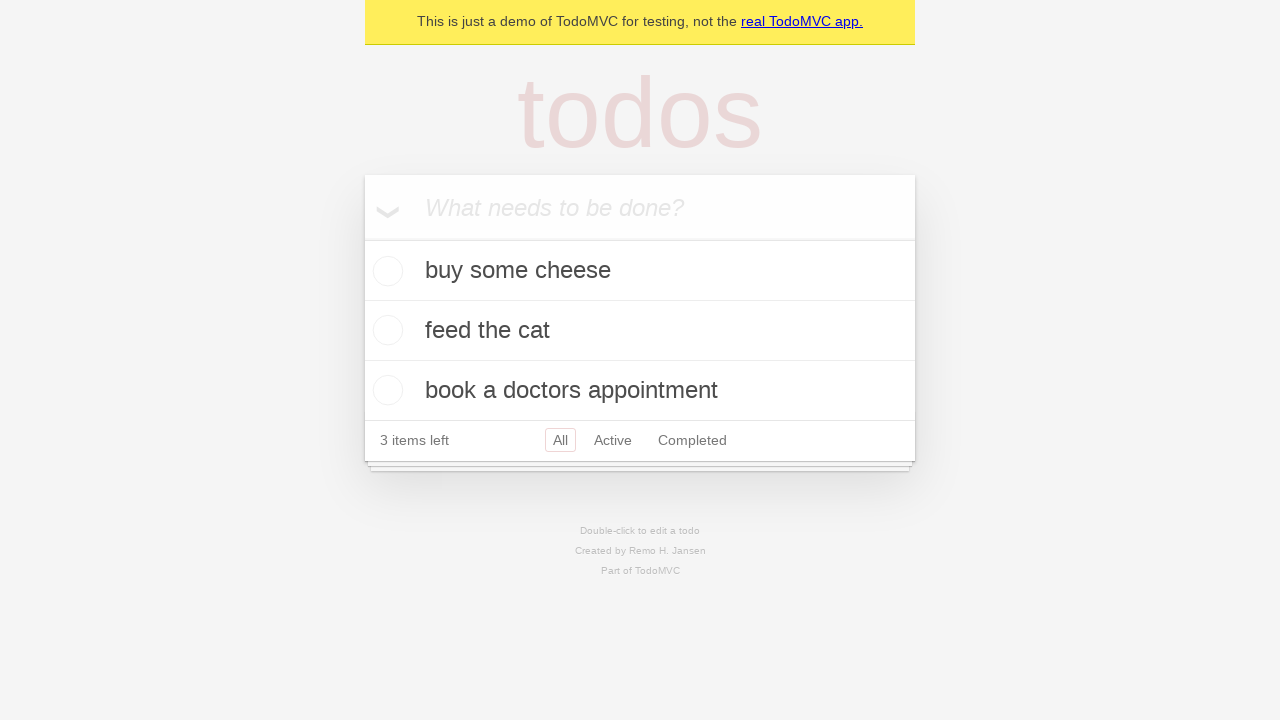

Double-clicked the second todo item to enter edit mode at (640, 331) on internal:testid=[data-testid="todo-item"s] >> nth=1
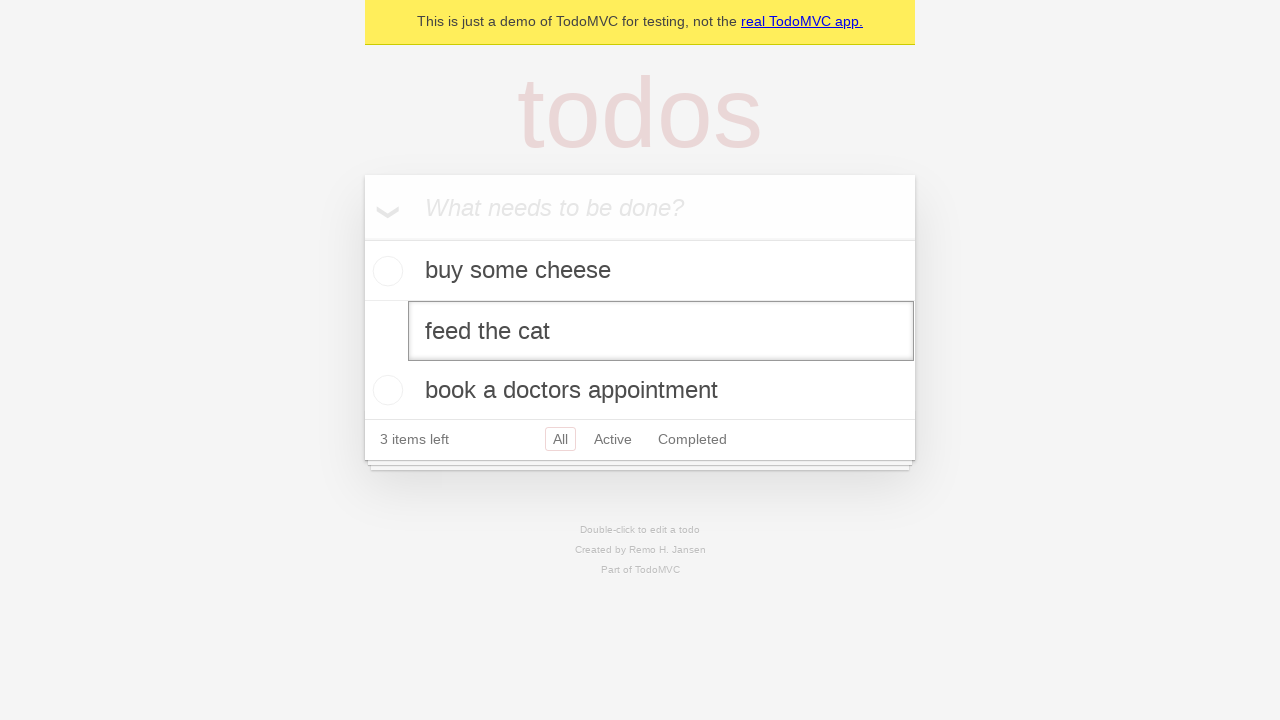

Changed todo text to 'buy some sausages' on internal:testid=[data-testid="todo-item"s] >> nth=1 >> internal:role=textbox[nam
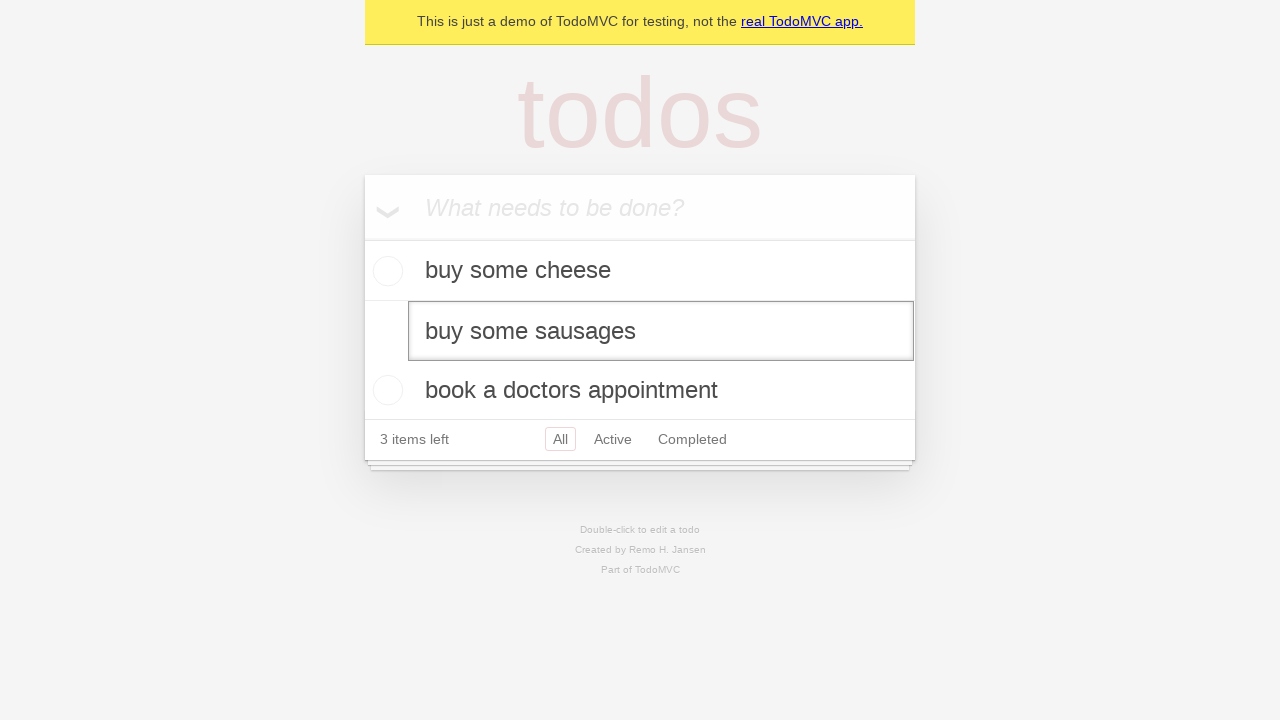

Pressed Enter to confirm the edited todo text on internal:testid=[data-testid="todo-item"s] >> nth=1 >> internal:role=textbox[nam
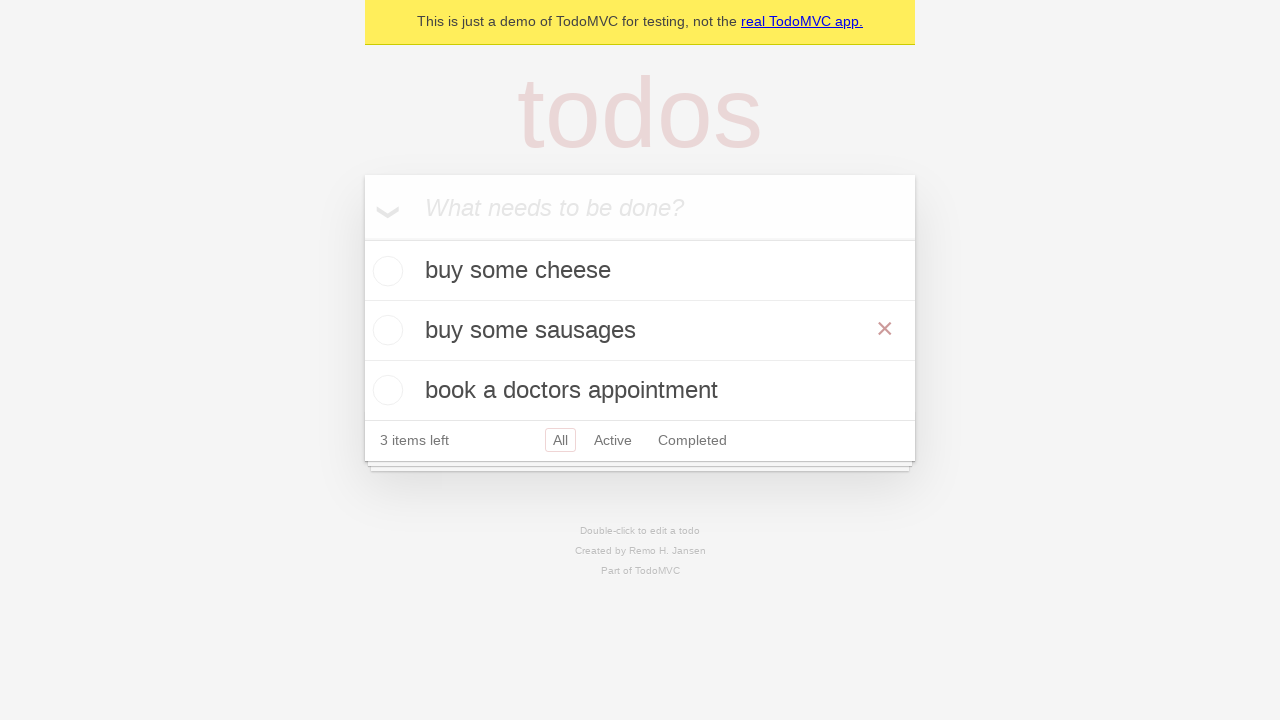

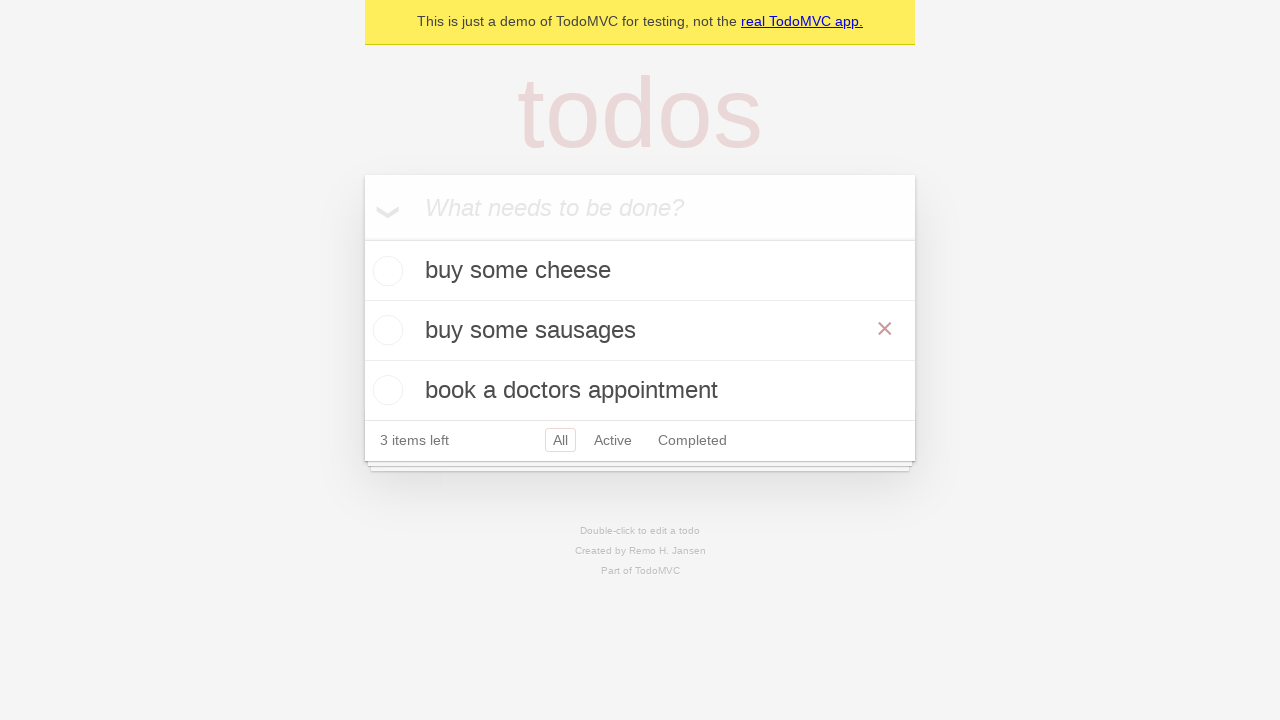